Navigates to a WordPress site and verifies the Home link element is present on the page

Starting URL: https://seleniumatfingertips.wordpress.com/

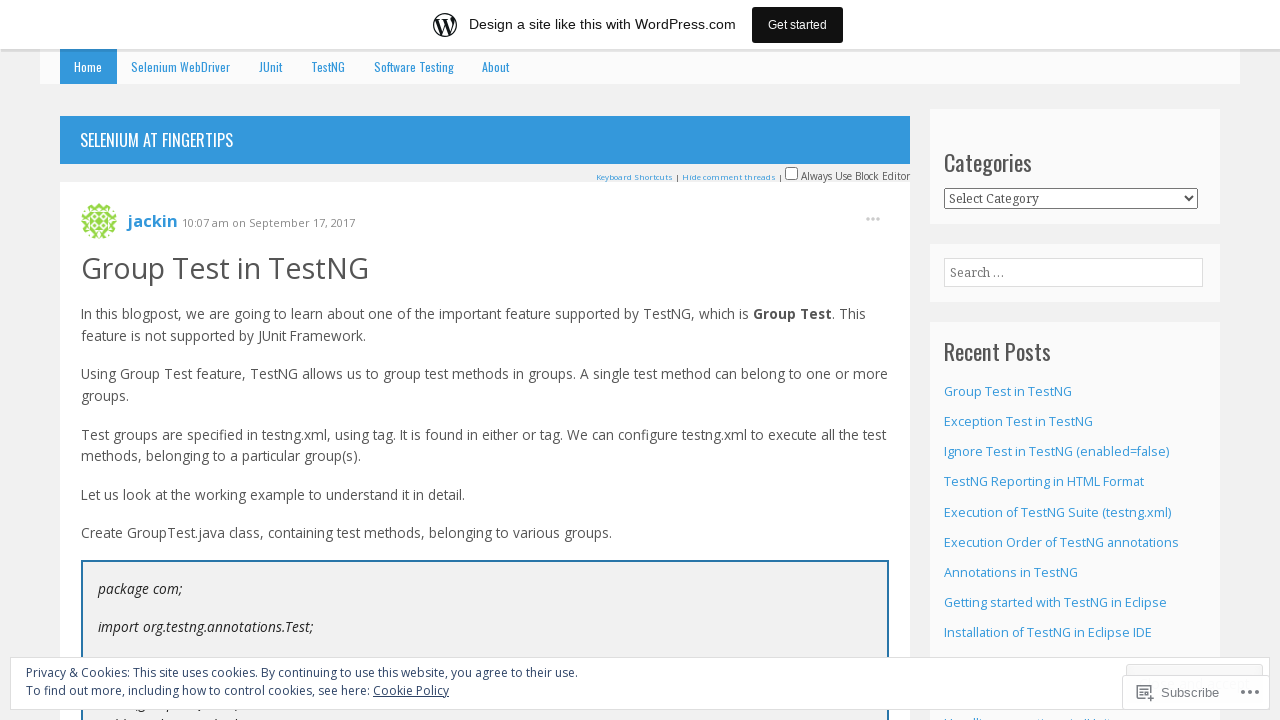

Waited for Home link element to be present on the page
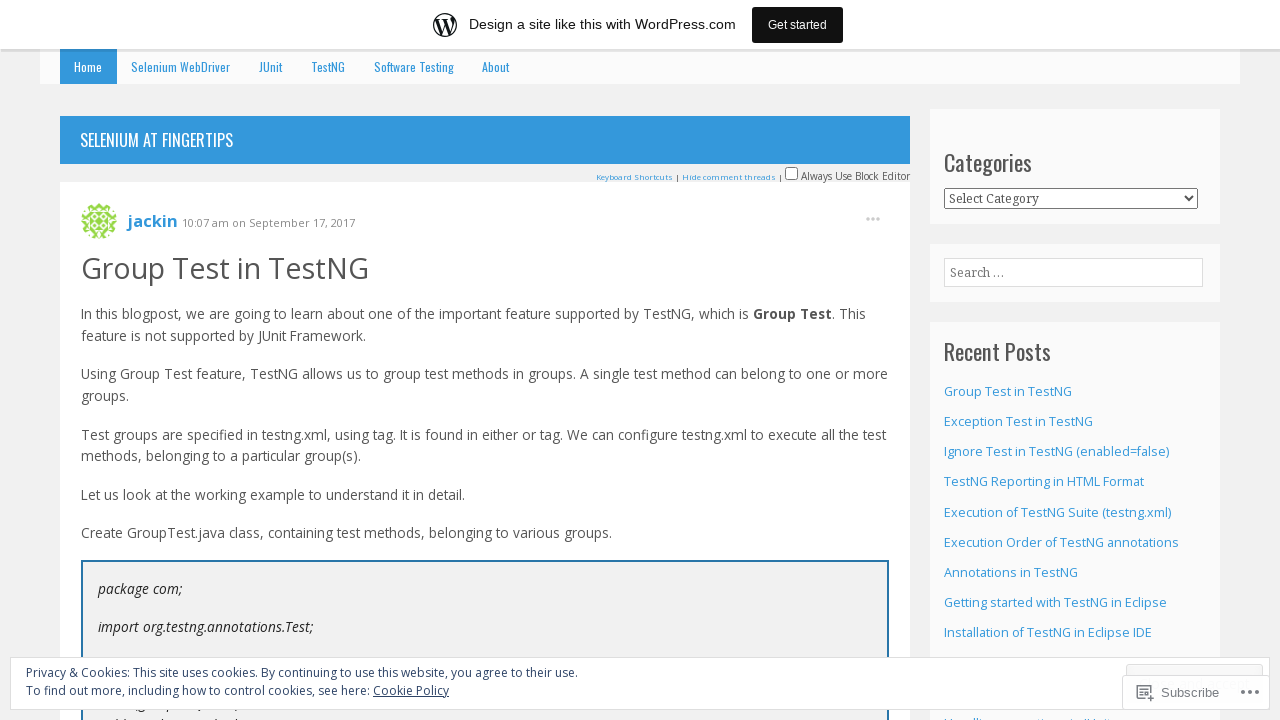

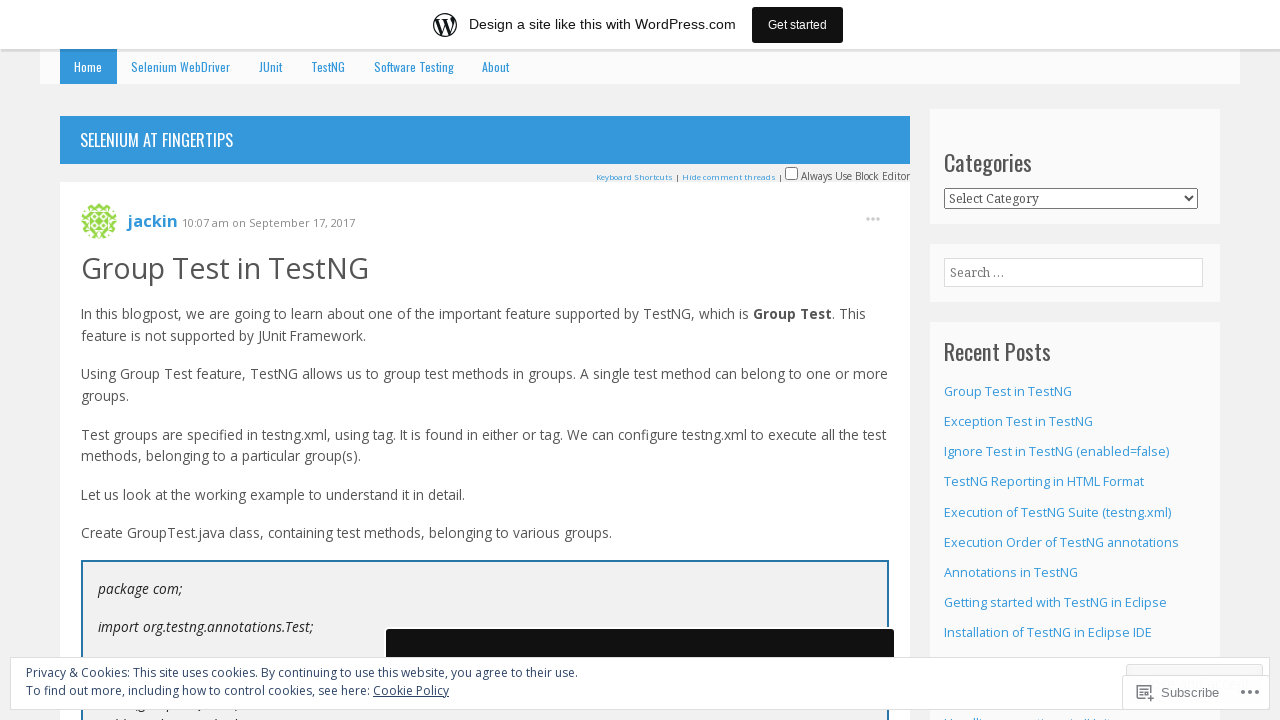